Tests selecting a radio button on a practice web form by clicking on the sex selection radio button

Starting URL: https://awesomeqa.com/practice.html

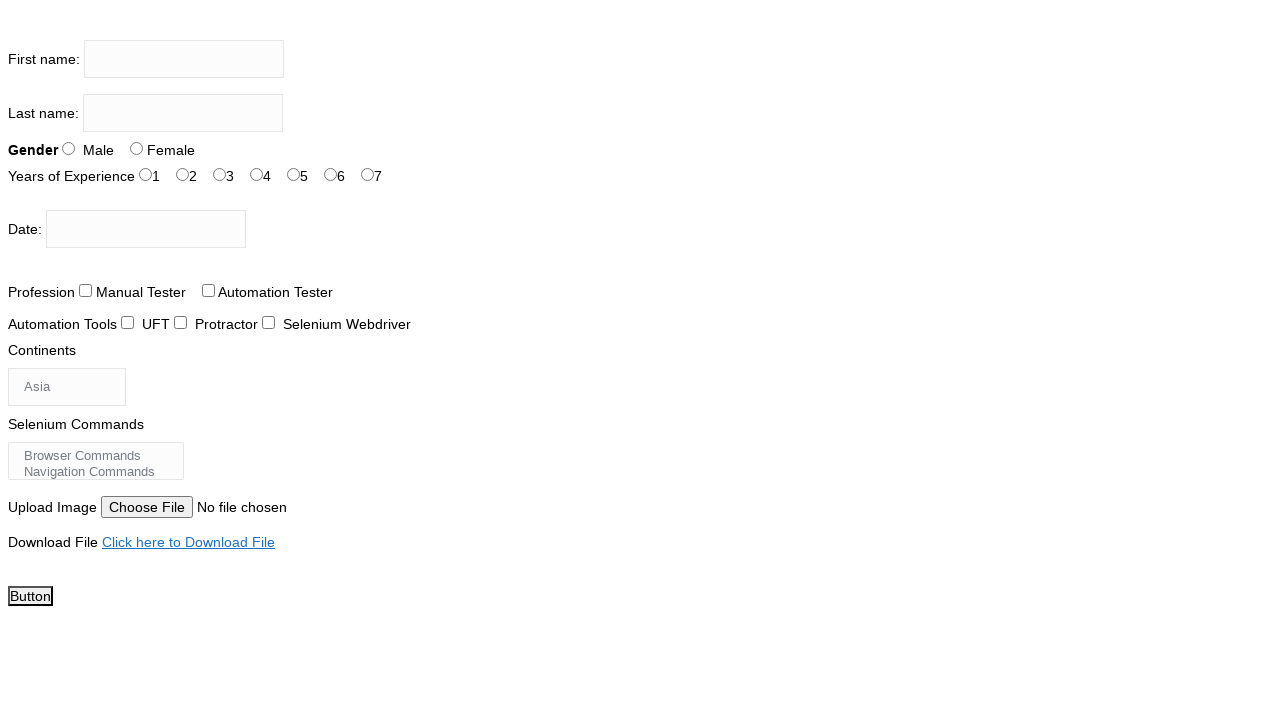

Navigated to https://awesomeqa.com/practice.html
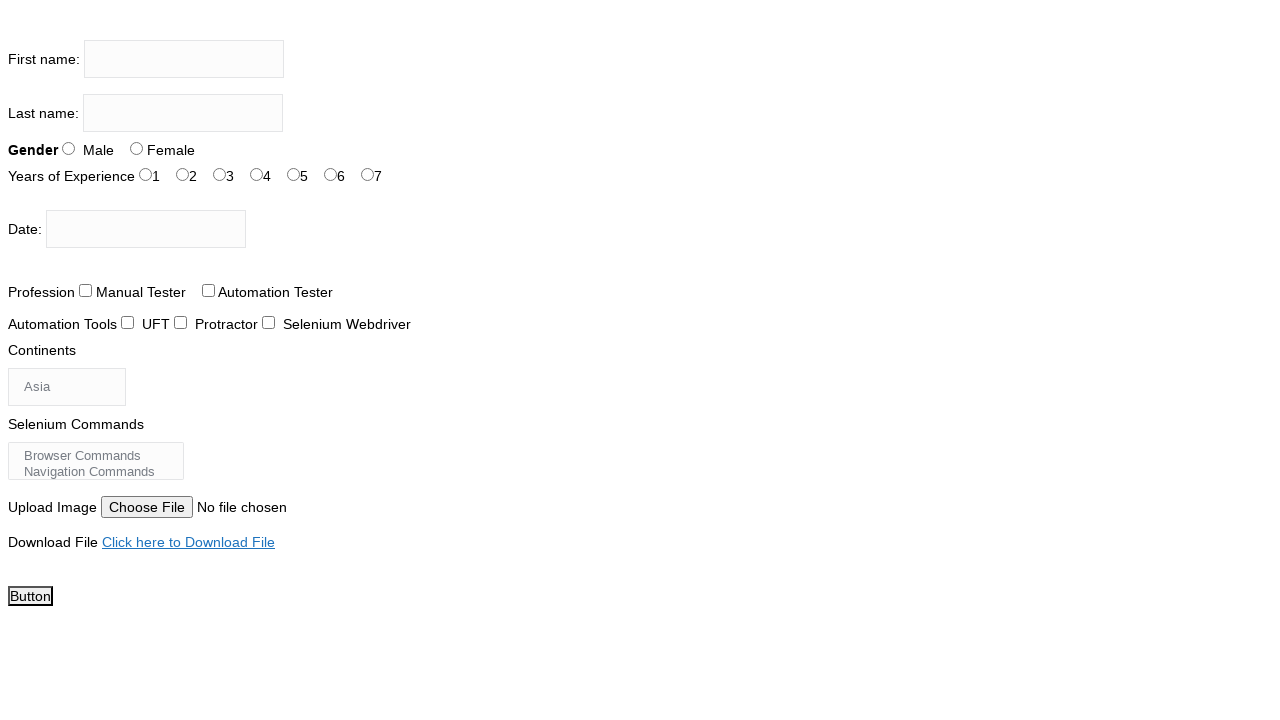

Clicked the sex selection radio button at (68, 148) on #sex-0
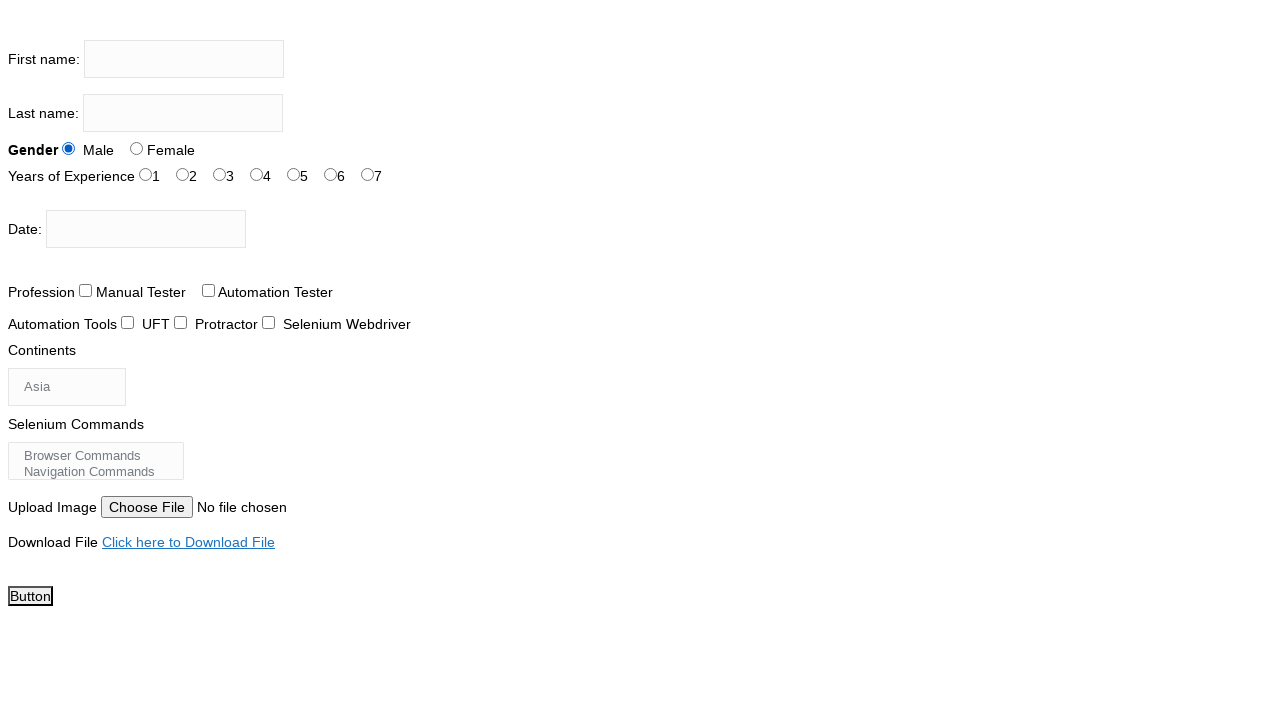

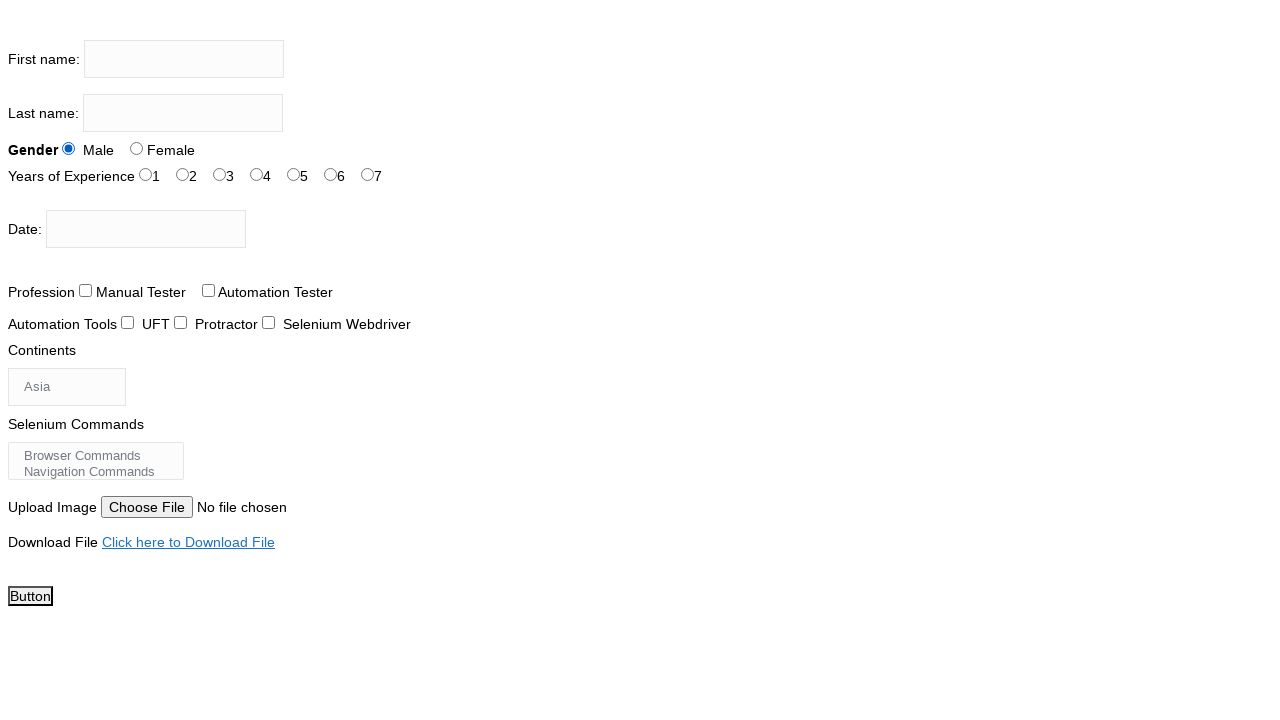